Tests checkbox functionality by navigating to the Checkboxes page, verifying the second checkbox is selected by default, then clicking the first checkbox and verifying it becomes selected.

Starting URL: https://the-internet.herokuapp.com

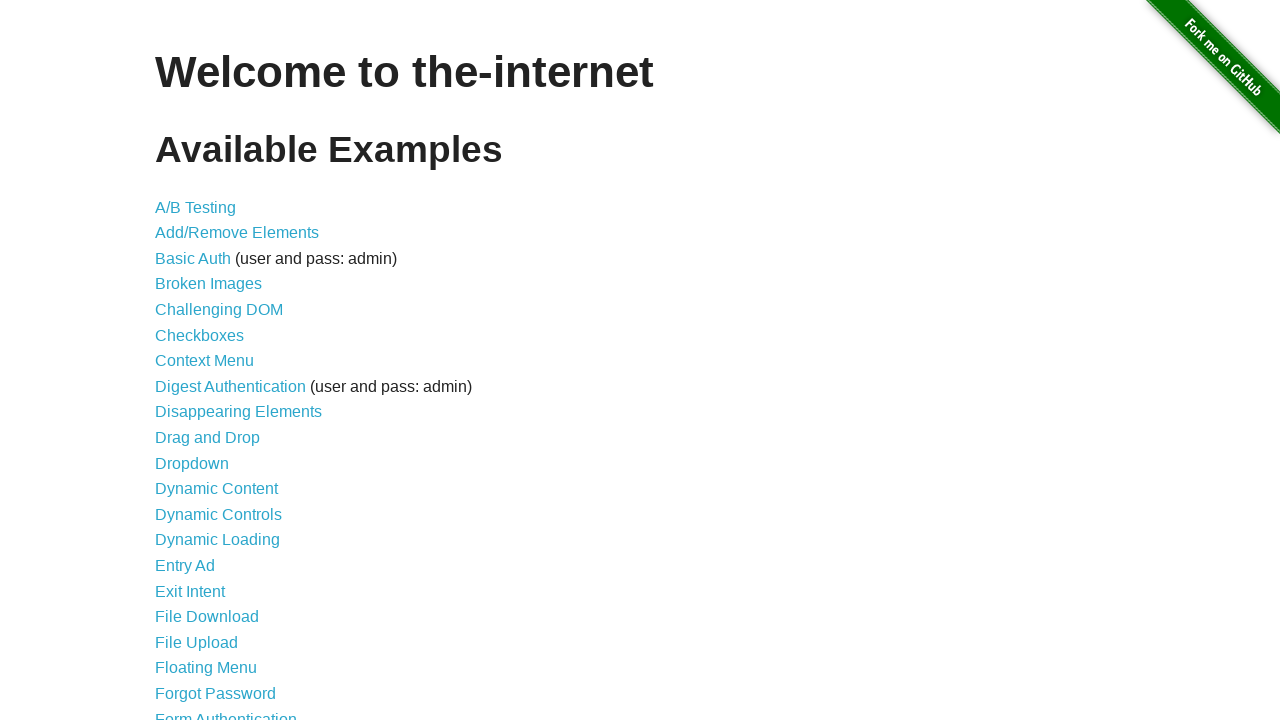

Clicked on the Checkboxes link at (200, 335) on text=Checkboxes
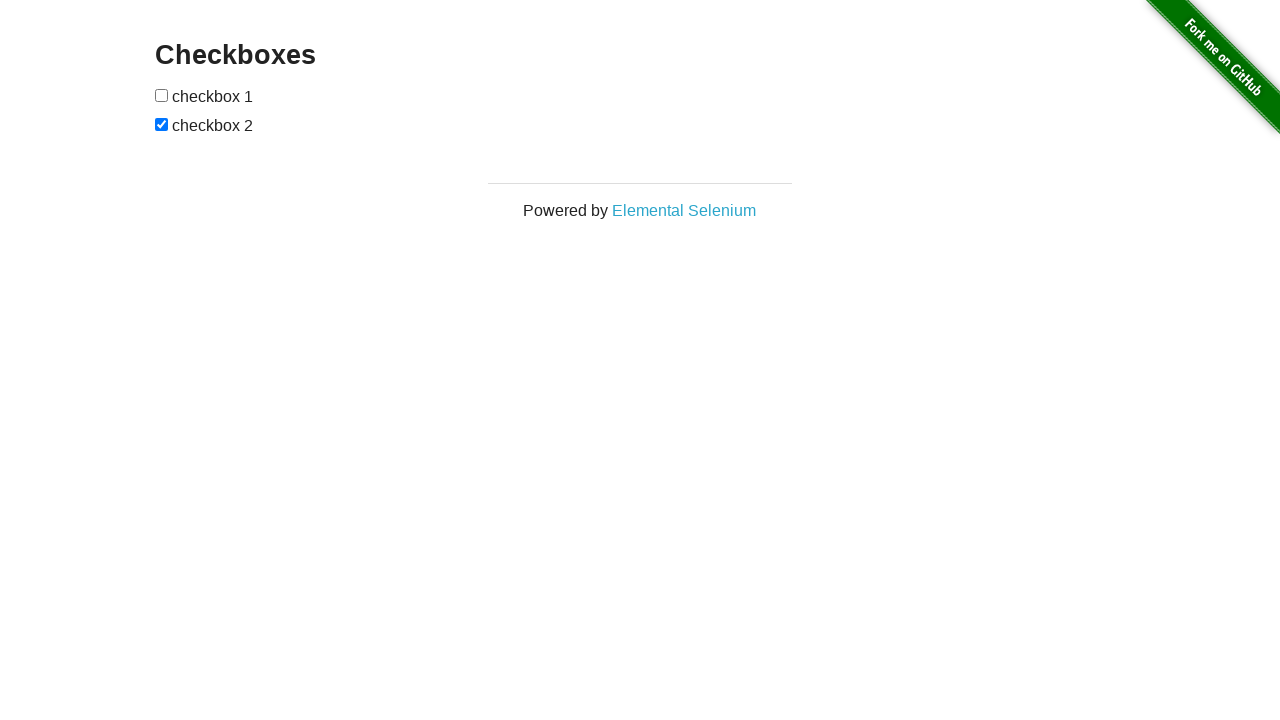

Checkboxes page loaded successfully
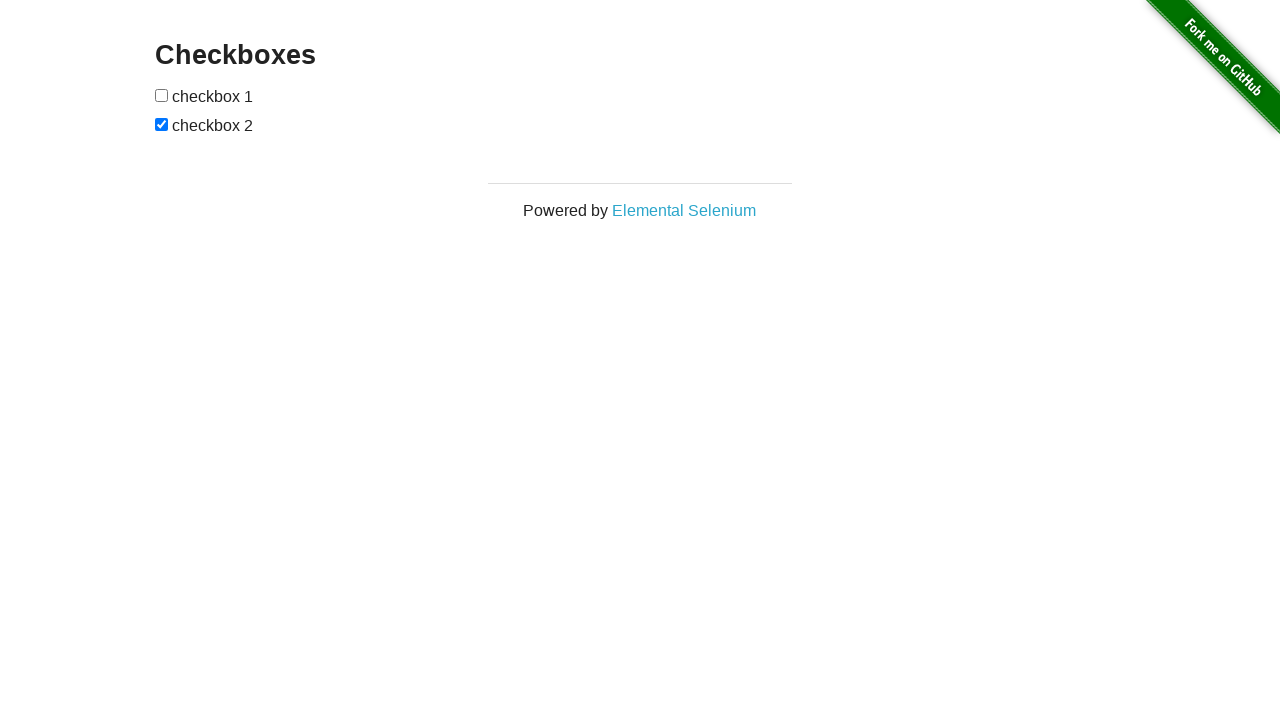

Located the second checkbox element
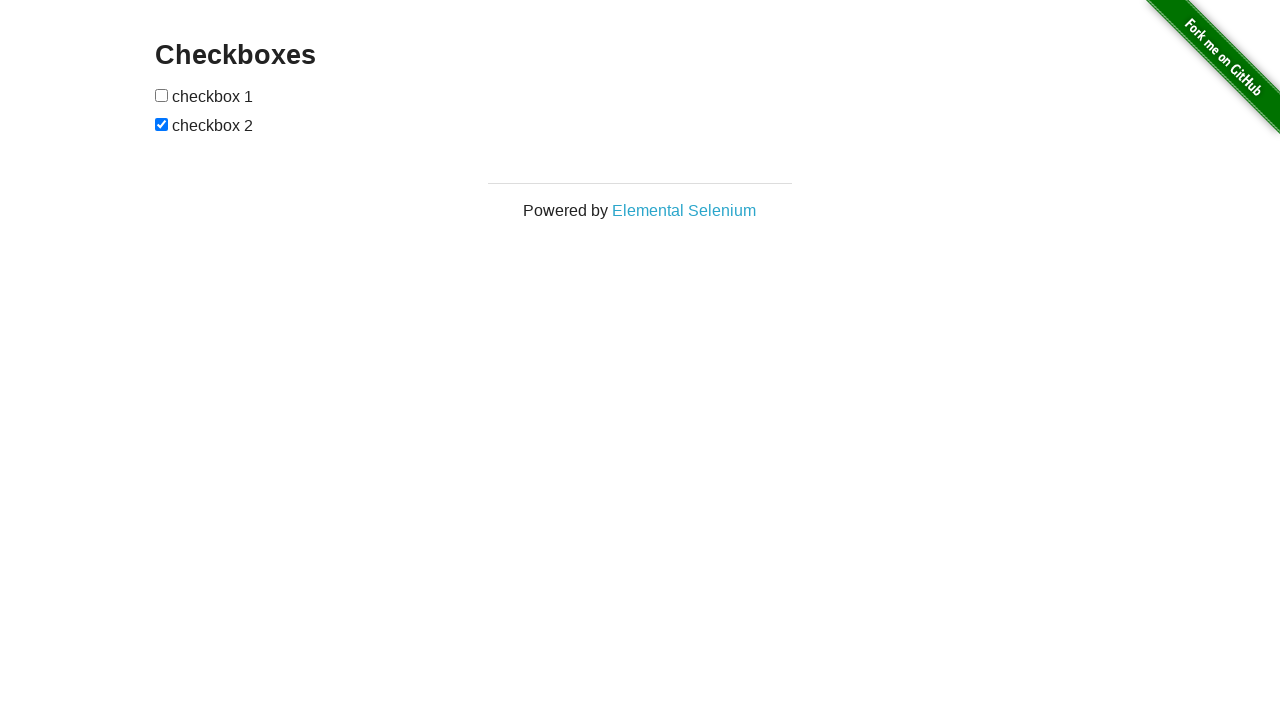

Verified that checkbox 2 is selected by default
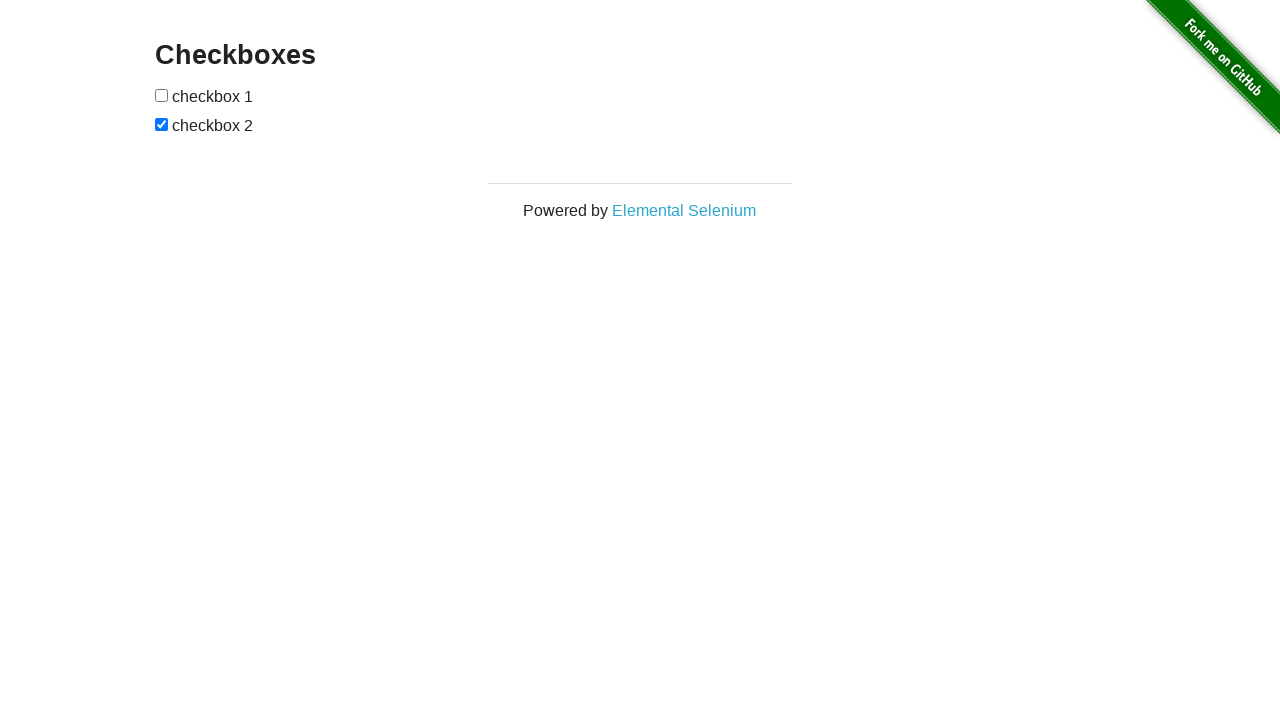

Located the first checkbox element
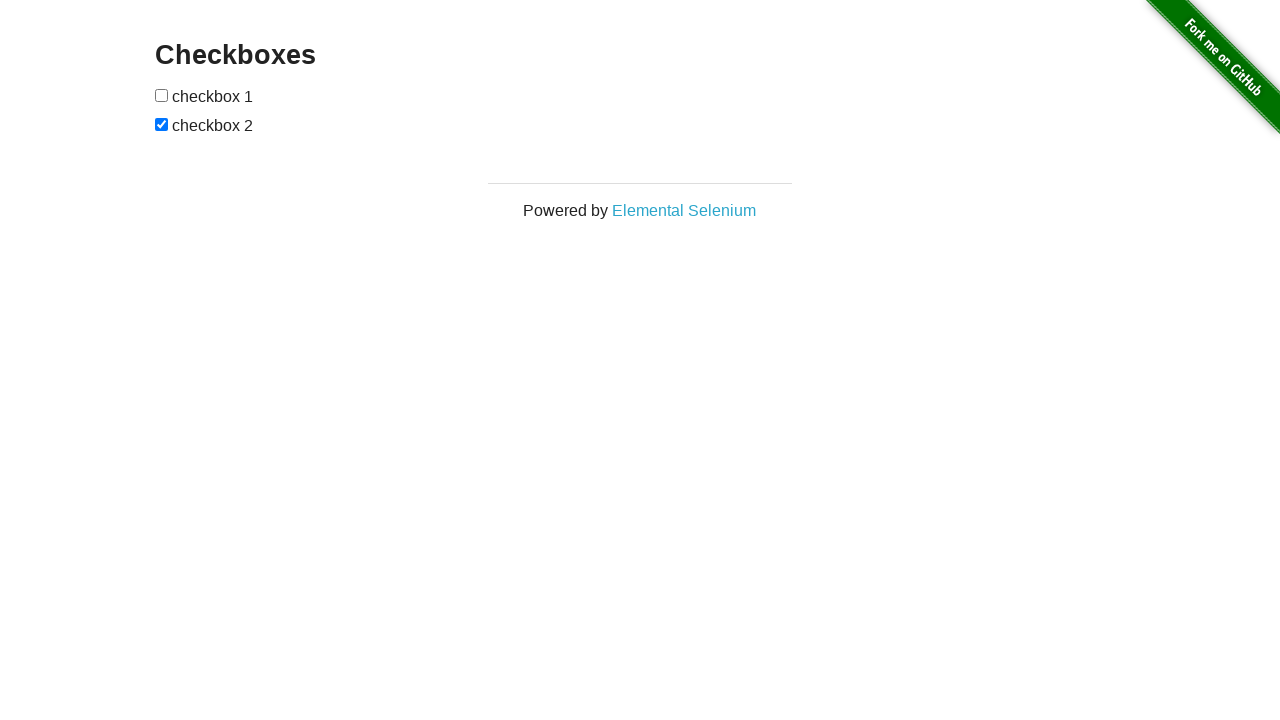

Clicked on the first checkbox at (162, 95) on xpath=//input[@type='checkbox'] >> nth=0
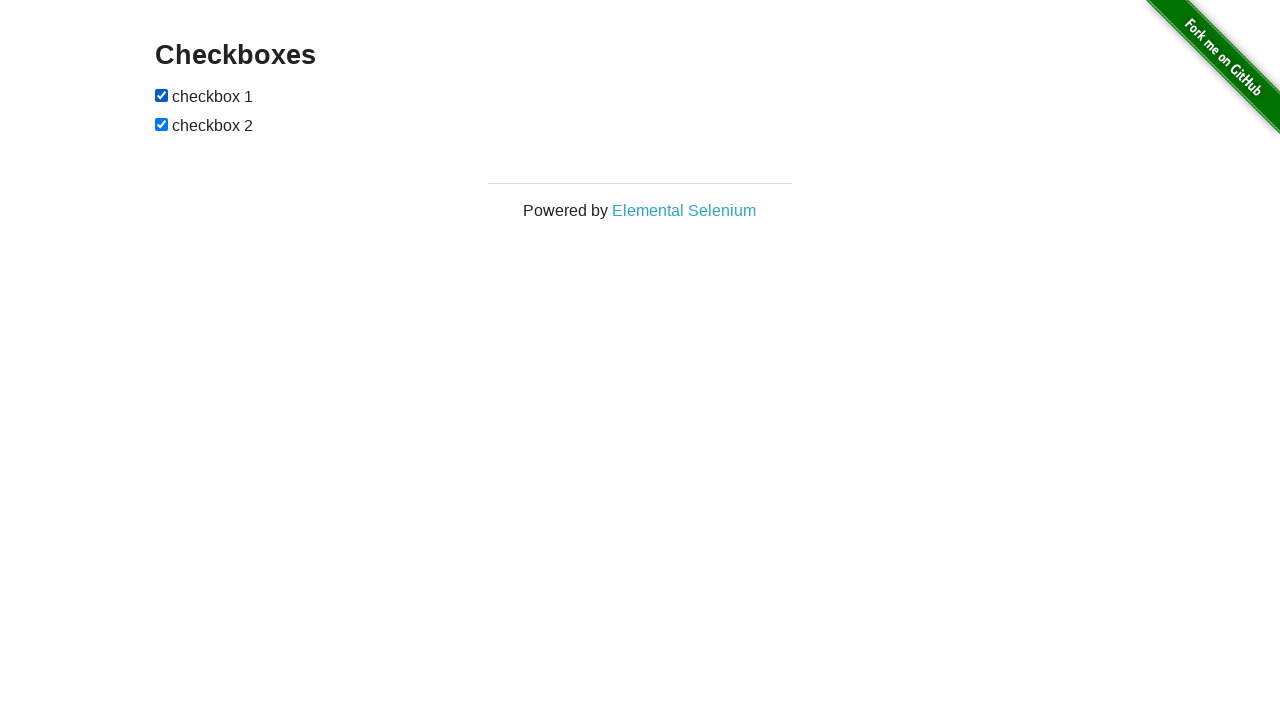

Verified that checkbox 1 is now selected
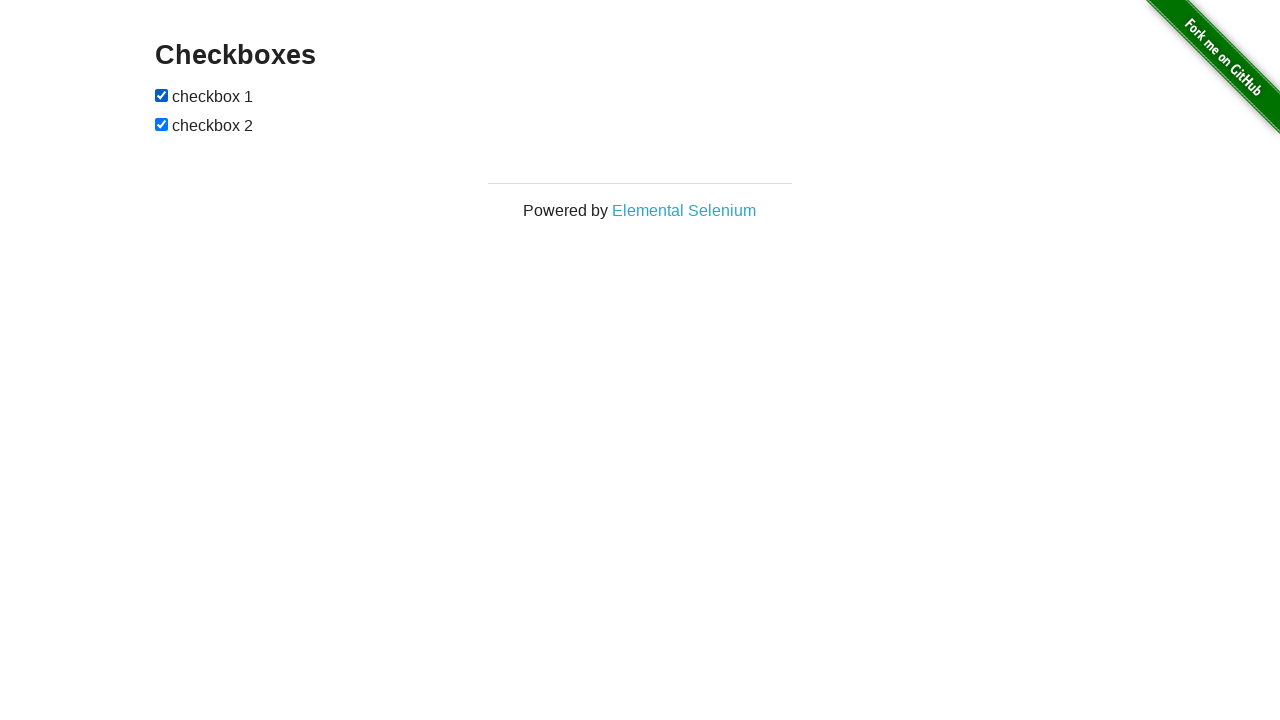

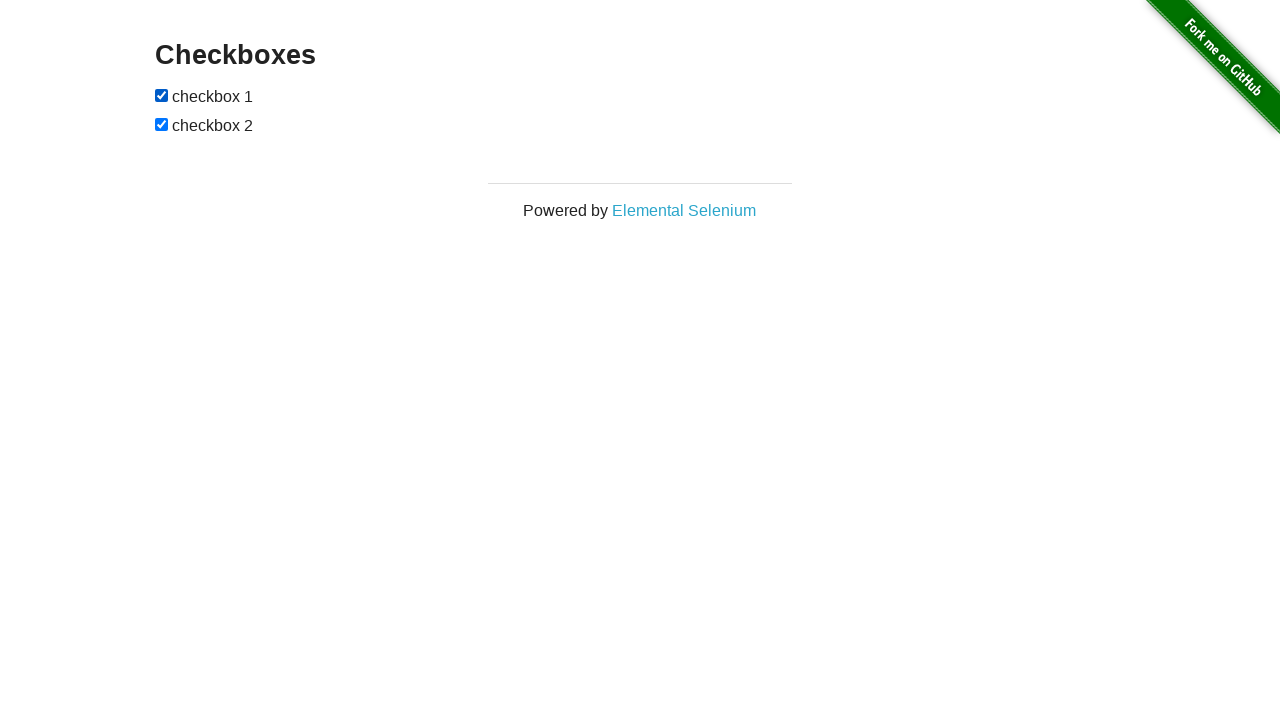